Launches a browser, navigates to the Selenium official website, and maximizes the browser window.

Starting URL: https://www.selenium.dev/

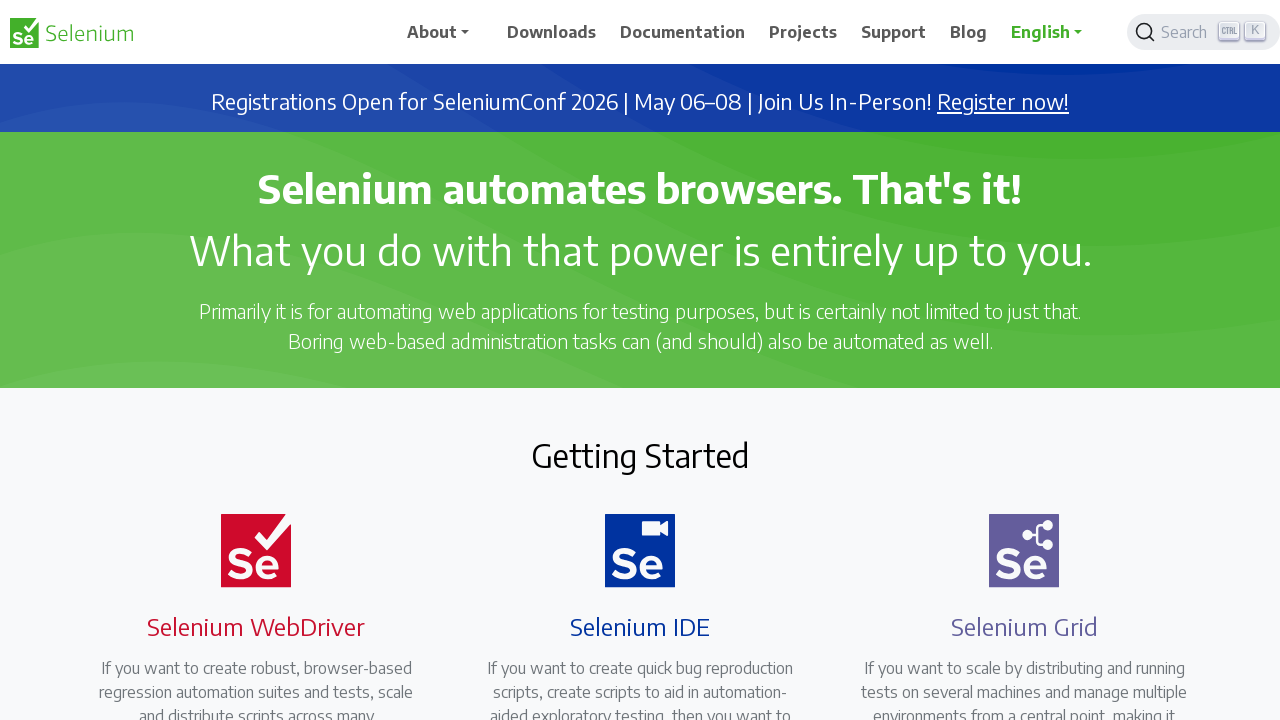

Set viewport size to 1920x1080 to maximize browser window
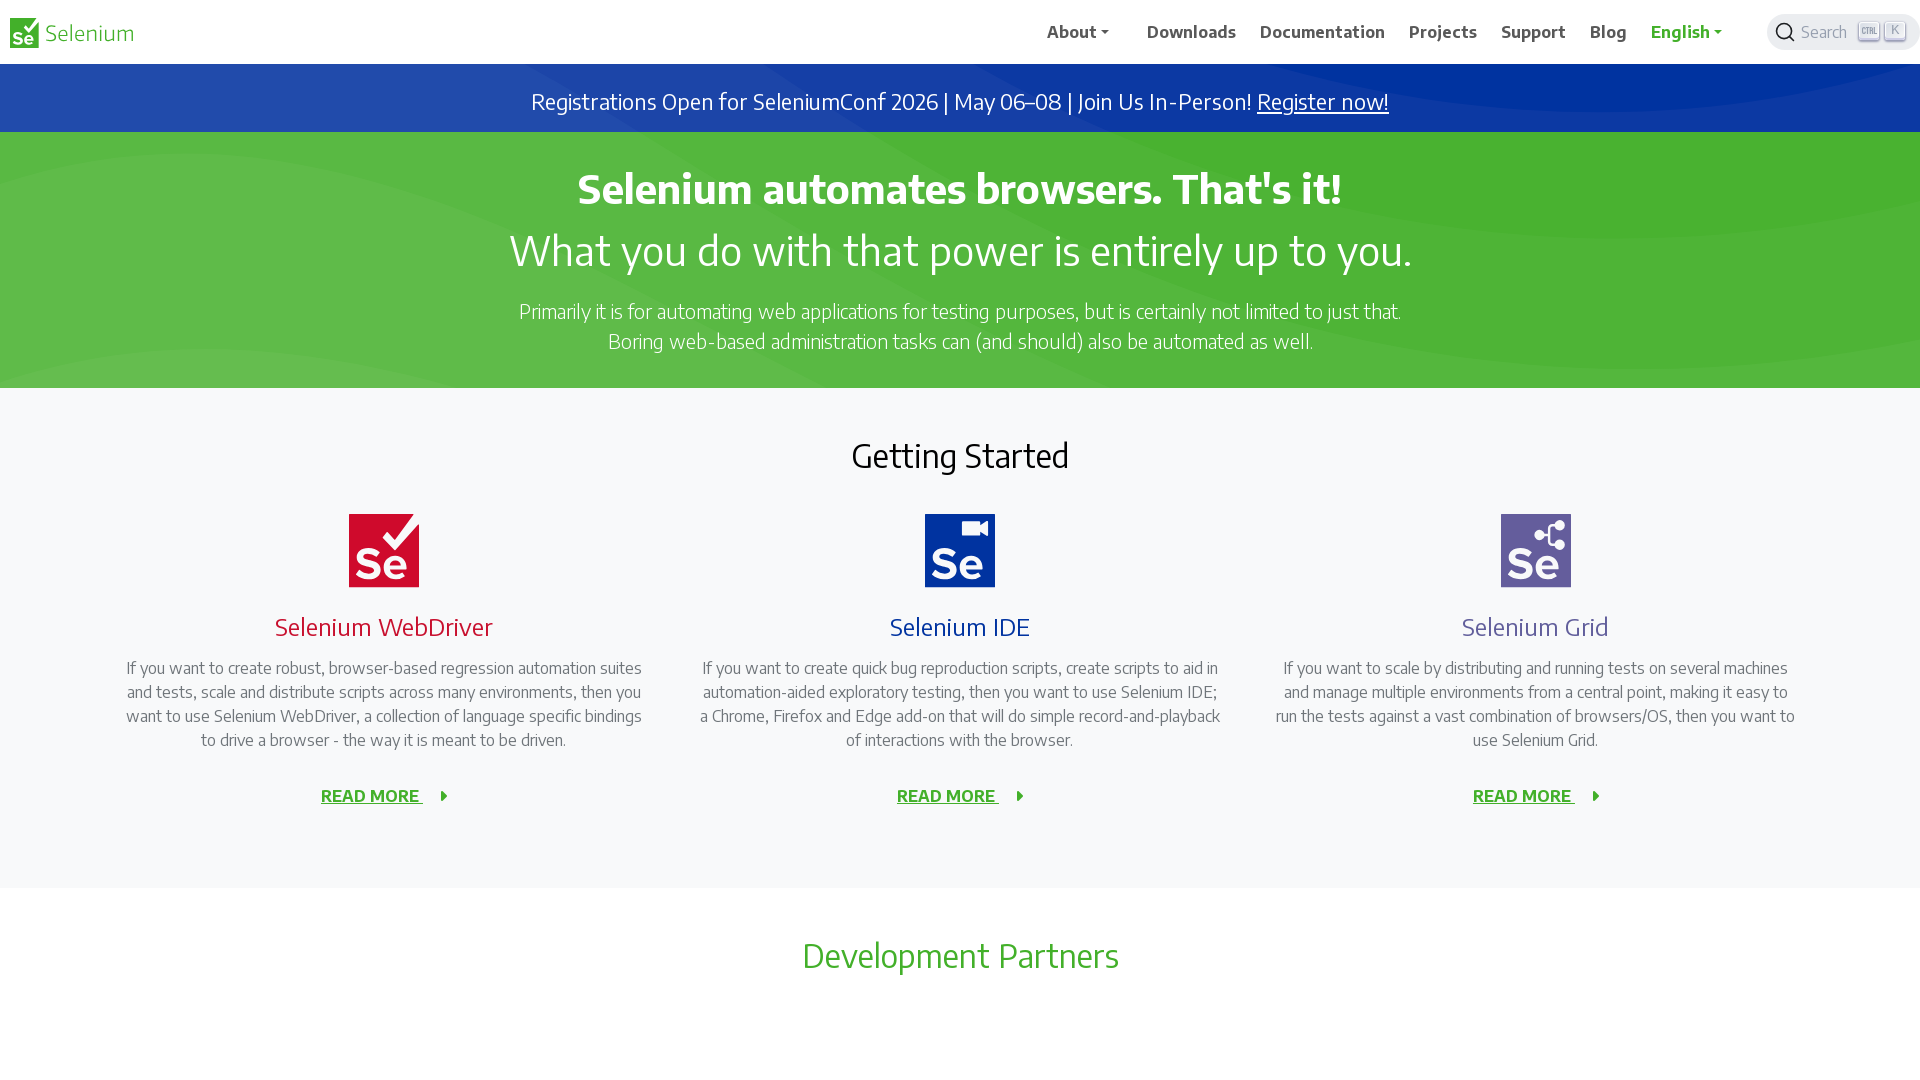

Page fully loaded
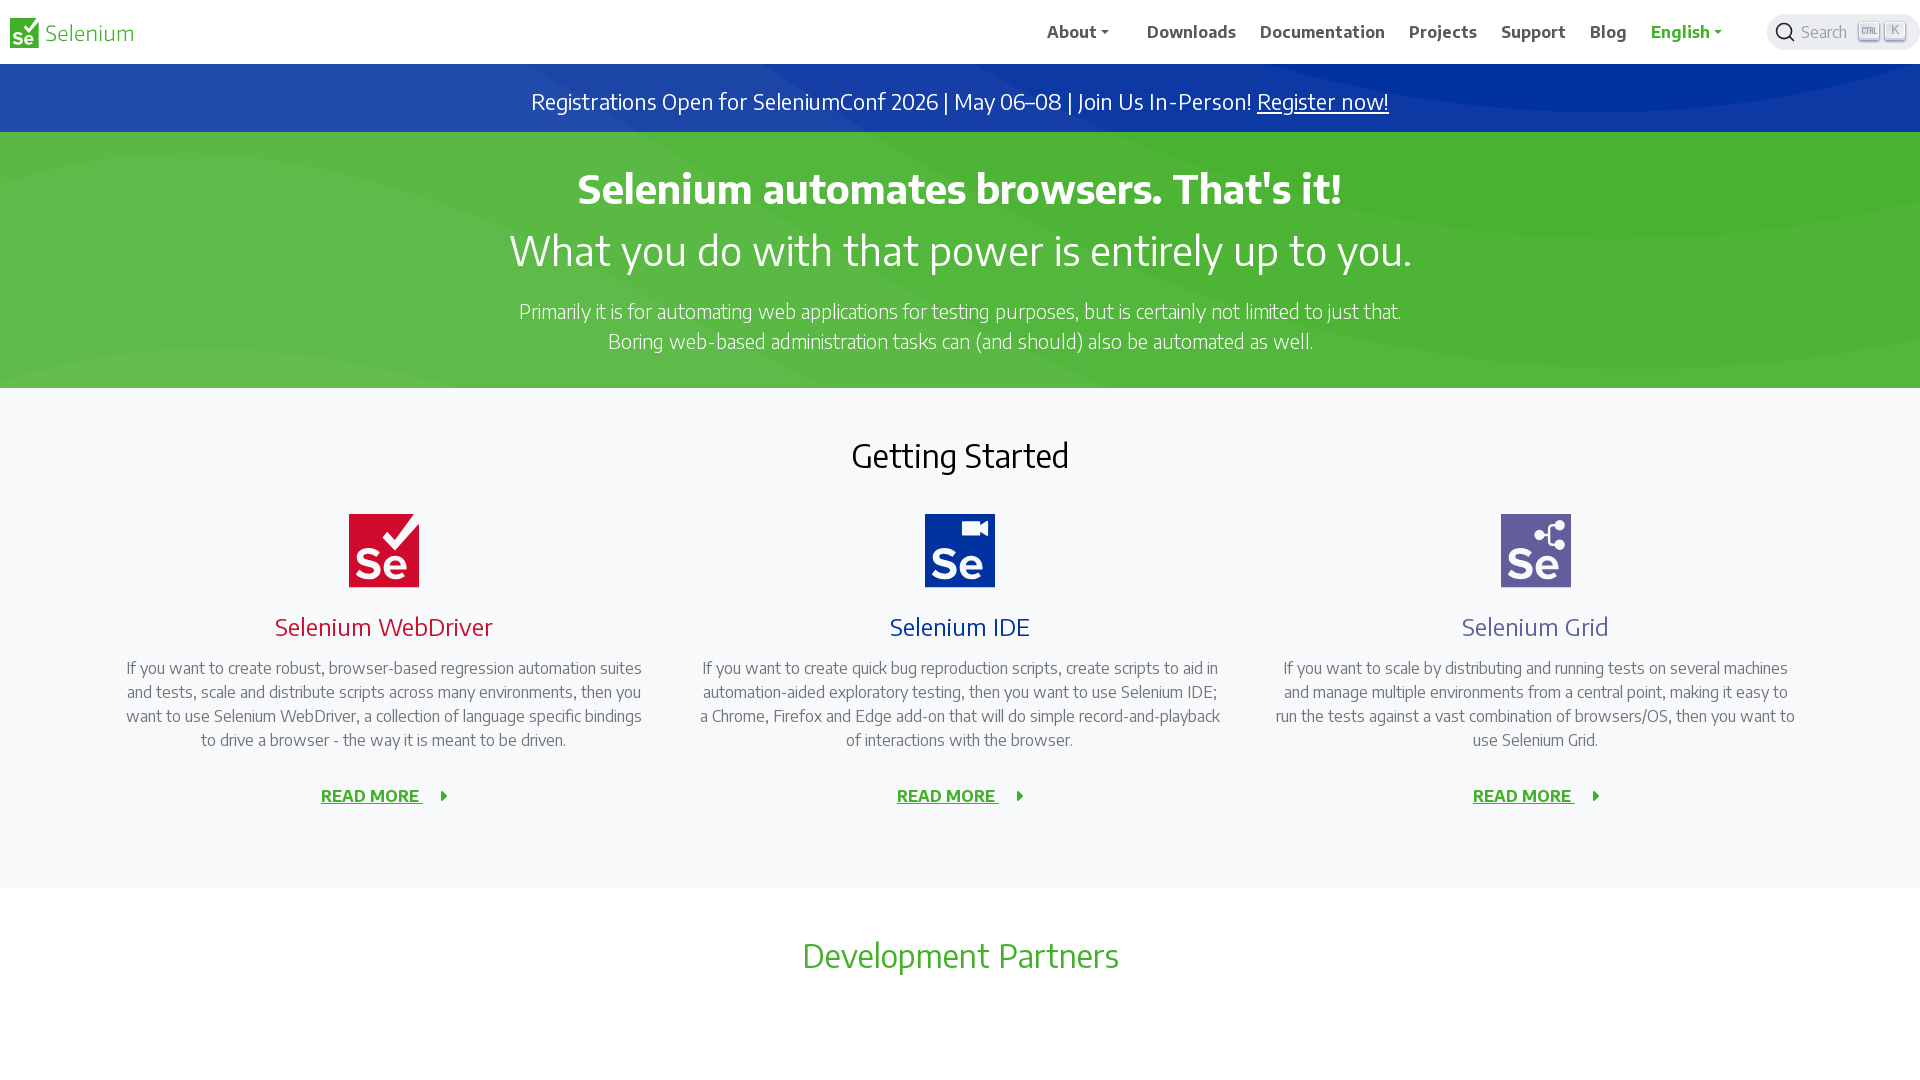

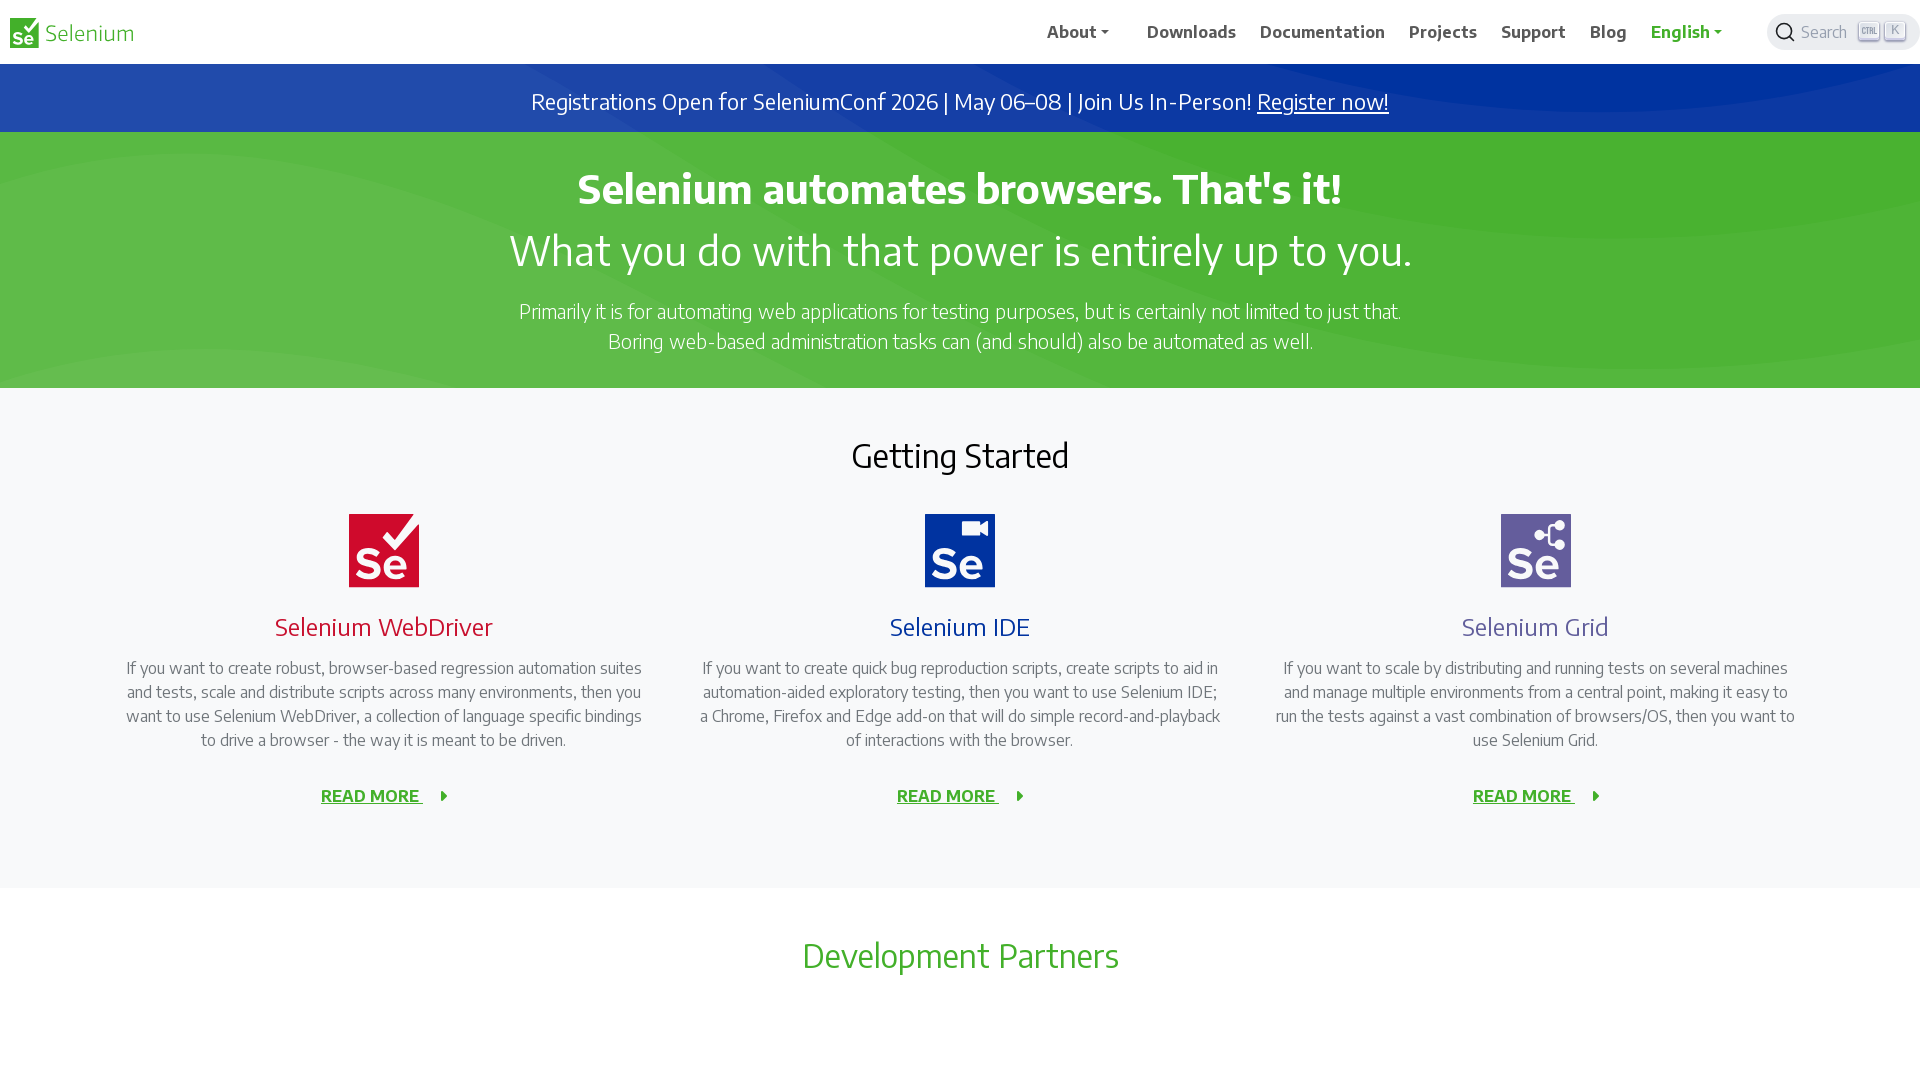